Tests that the OTP page displays the correct title after email submission

Starting URL: https://cannatrader-frontend.vercel.app/home

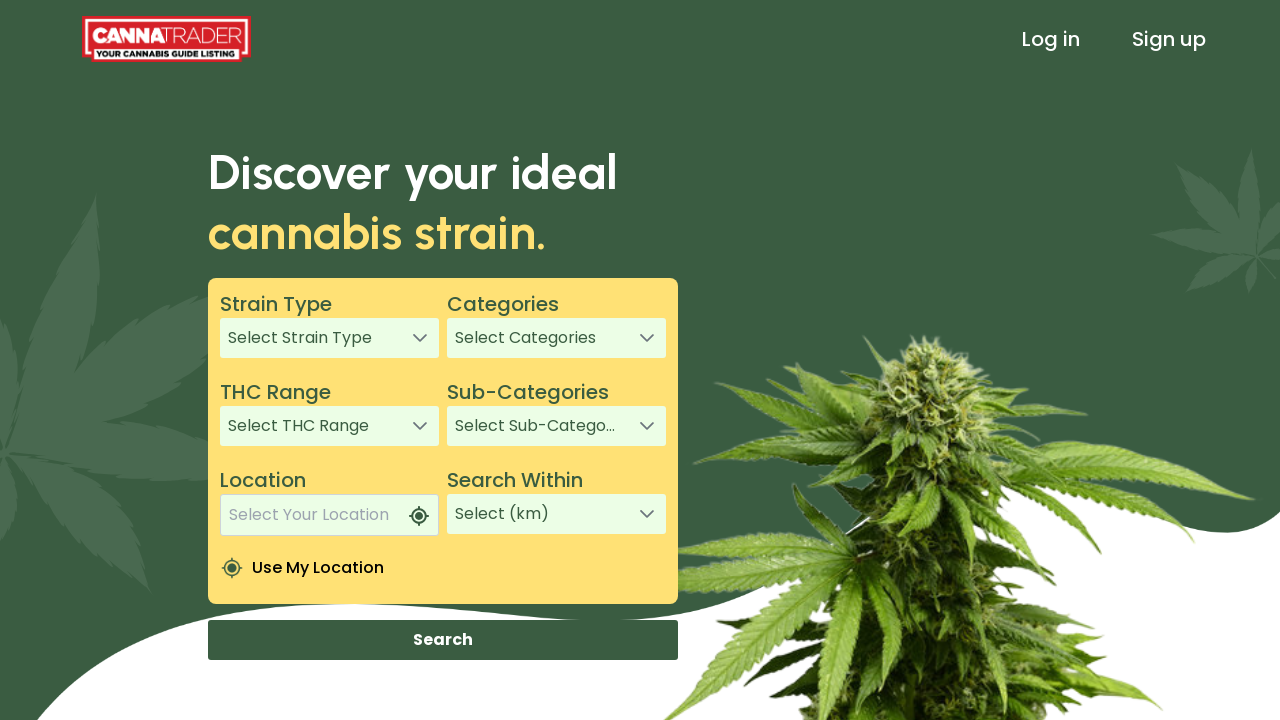

Clicked Log in link at (1051, 39) on text=Log in
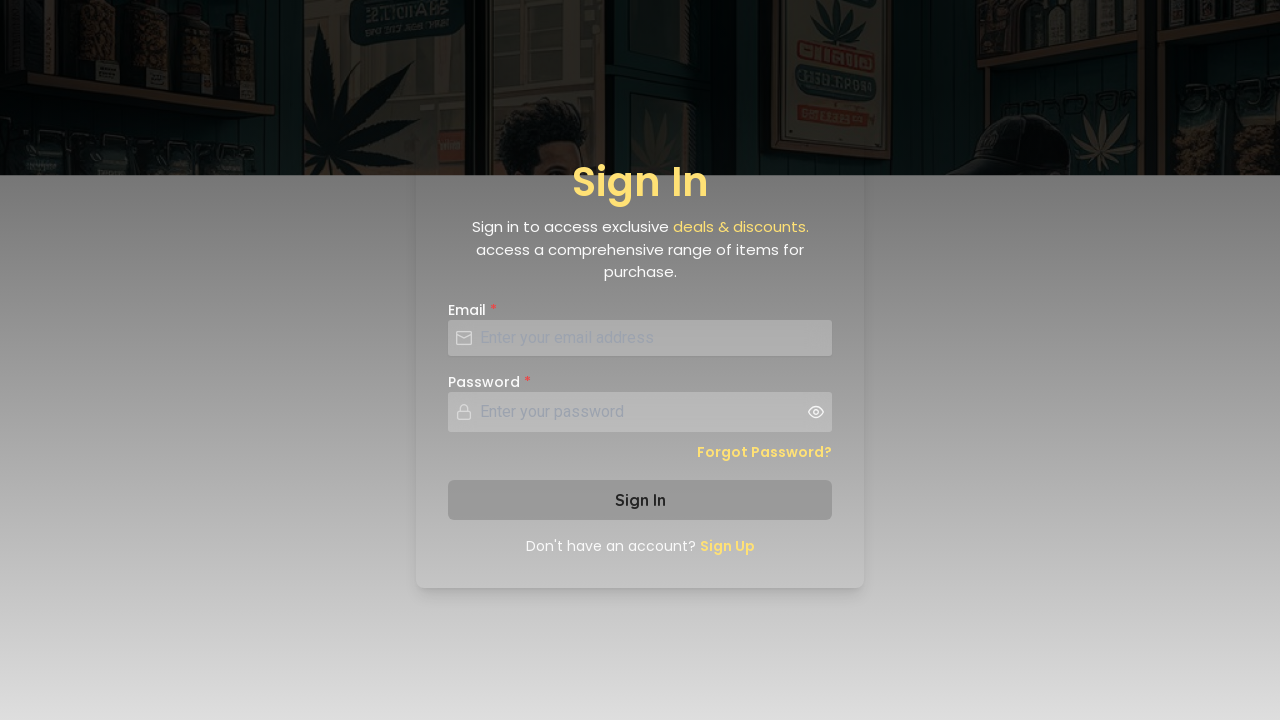

Clicked Forgot Password link at (764, 452) on a.text-sm.font-semibold.hover\:underline.text-secondary
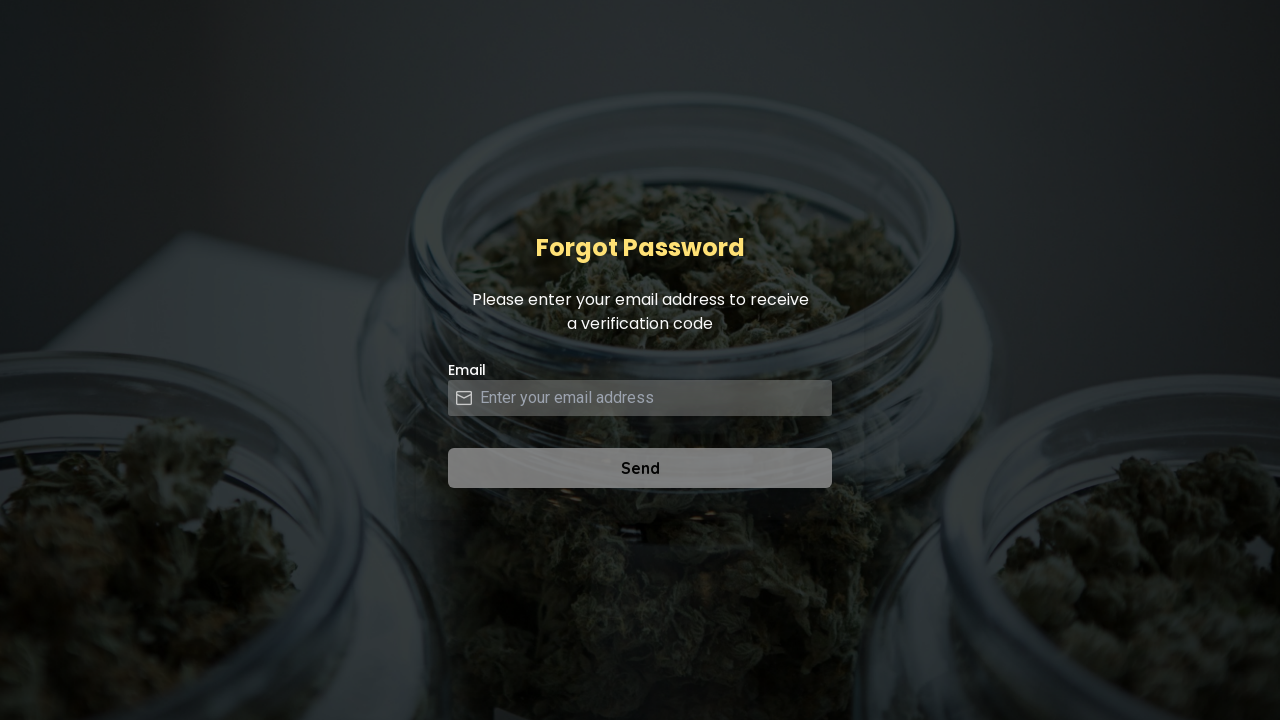

Filled email field with 'testuser2025@example.com' on #email
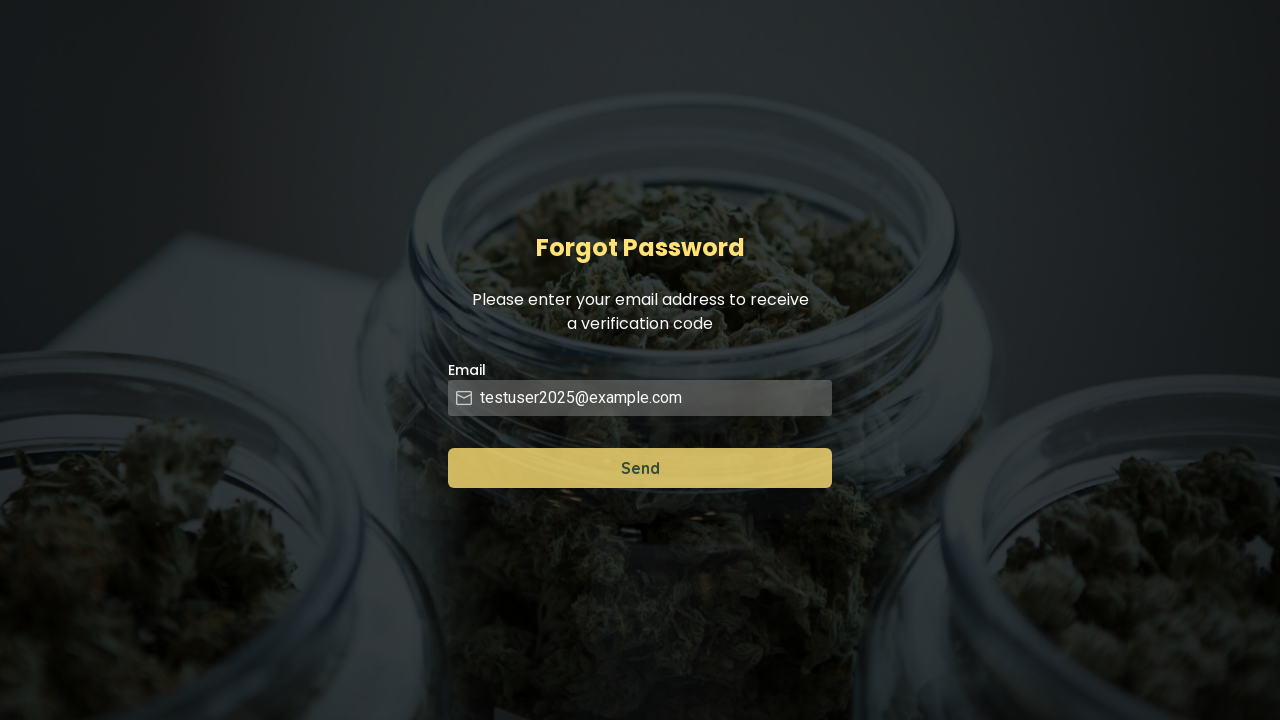

Clicked Send button to submit email at (640, 468) on span.ng-star-inserted
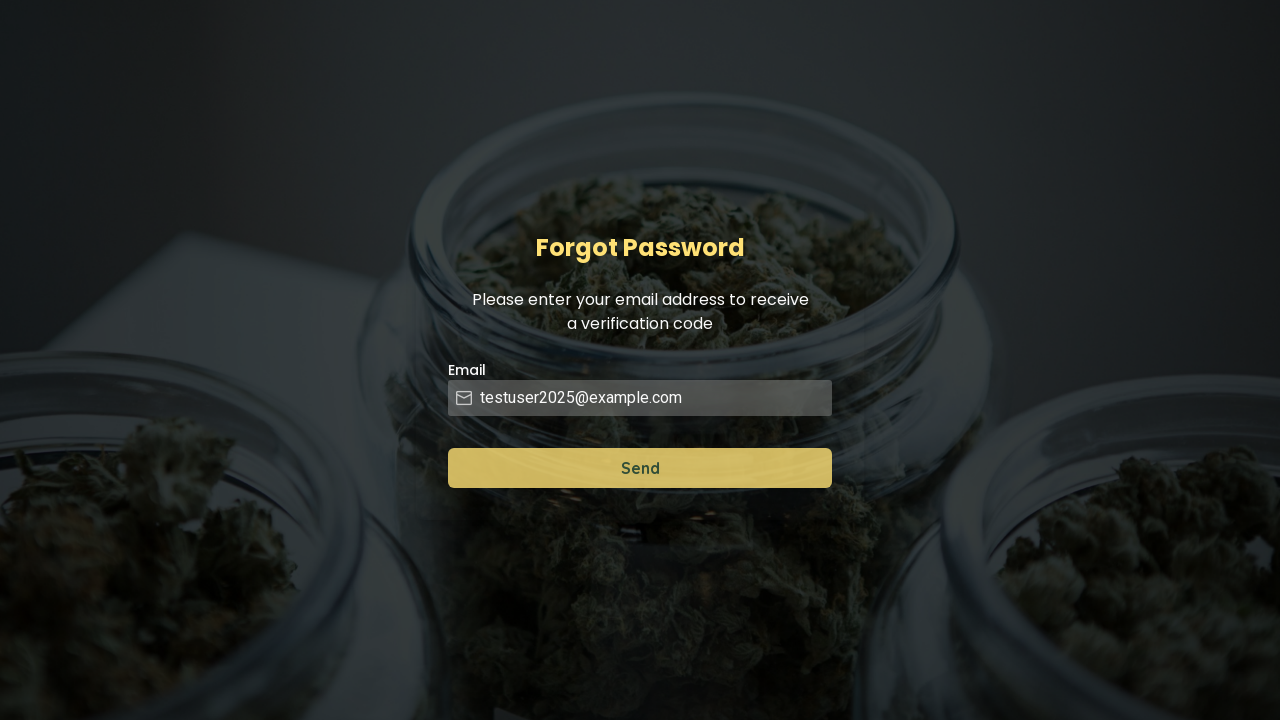

OTP page loaded and page title element found
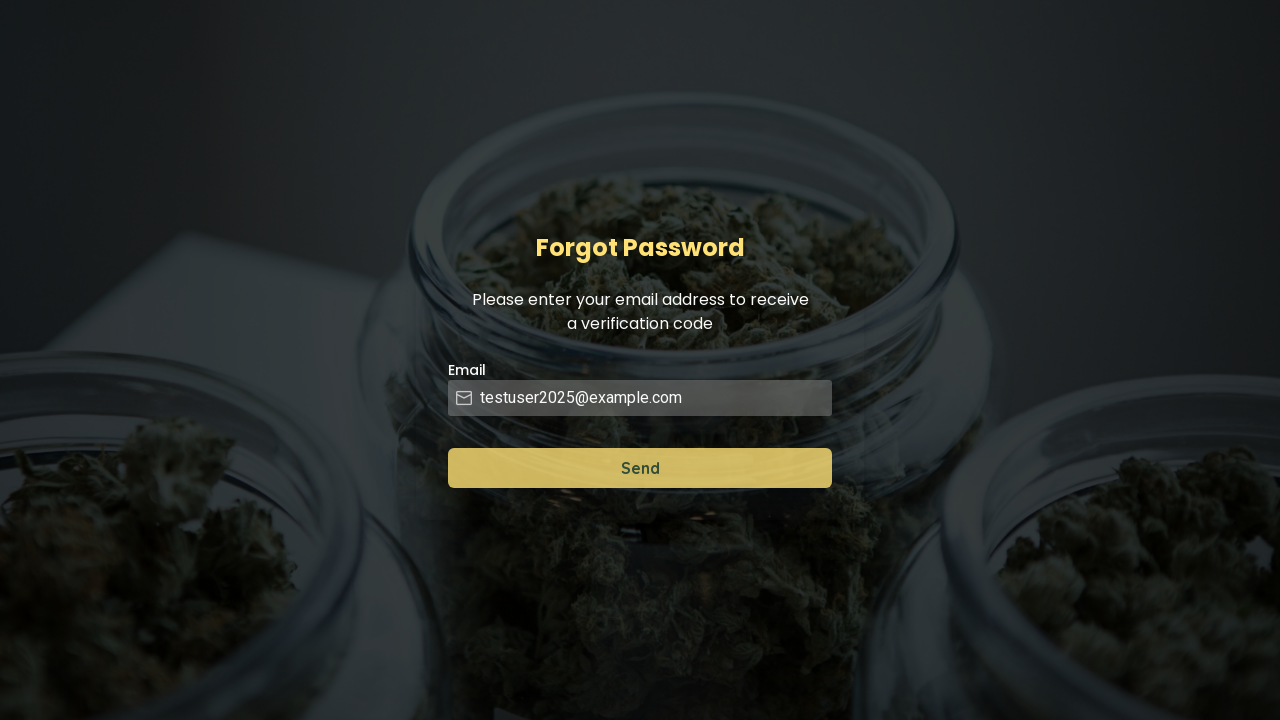

Verified OTP page displays correct title 'Forgot Password'
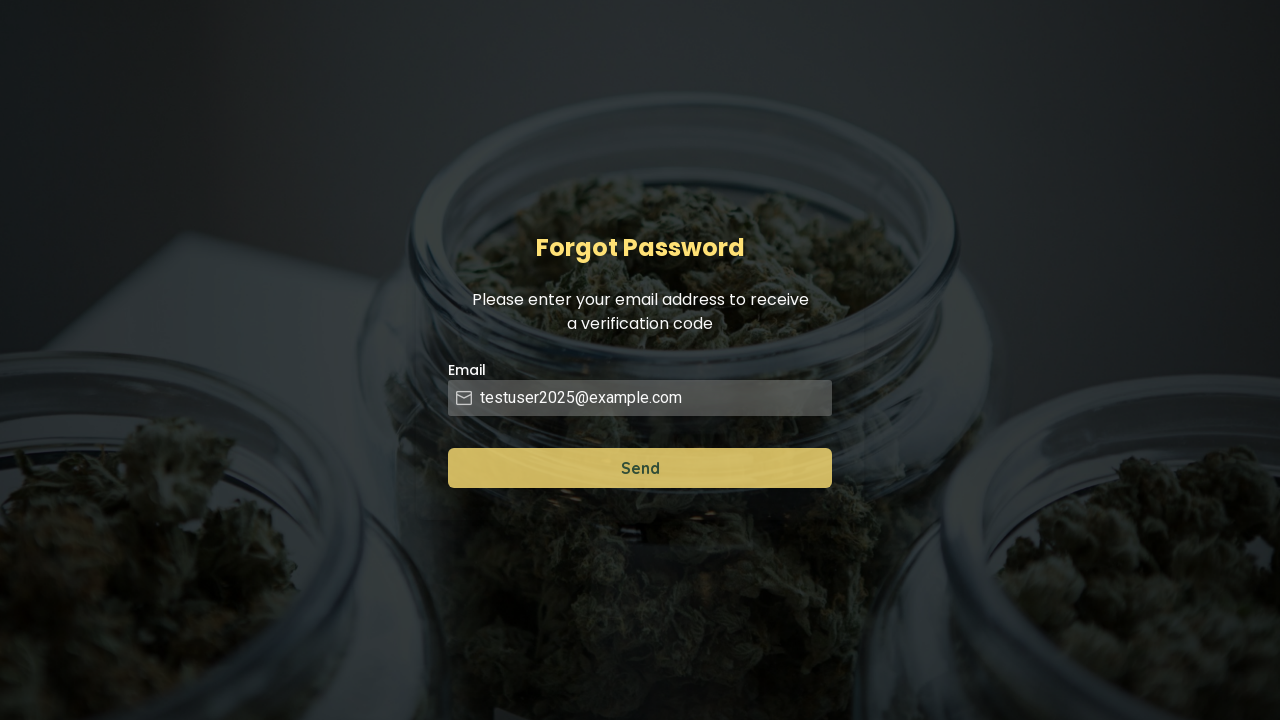

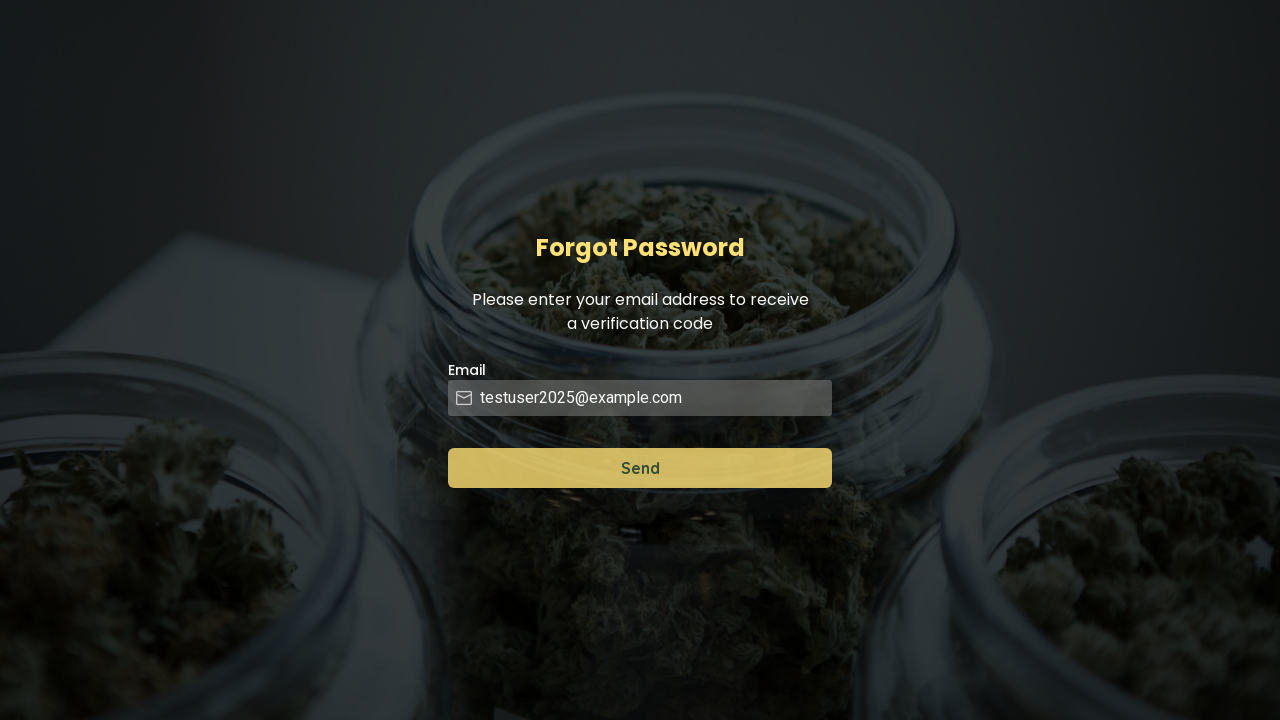